Tests a calculator web application by entering a number into an input field, clicking the calculate button, and verifying the result is displayed.

Starting URL: http://ithub.role.ru/calc.php

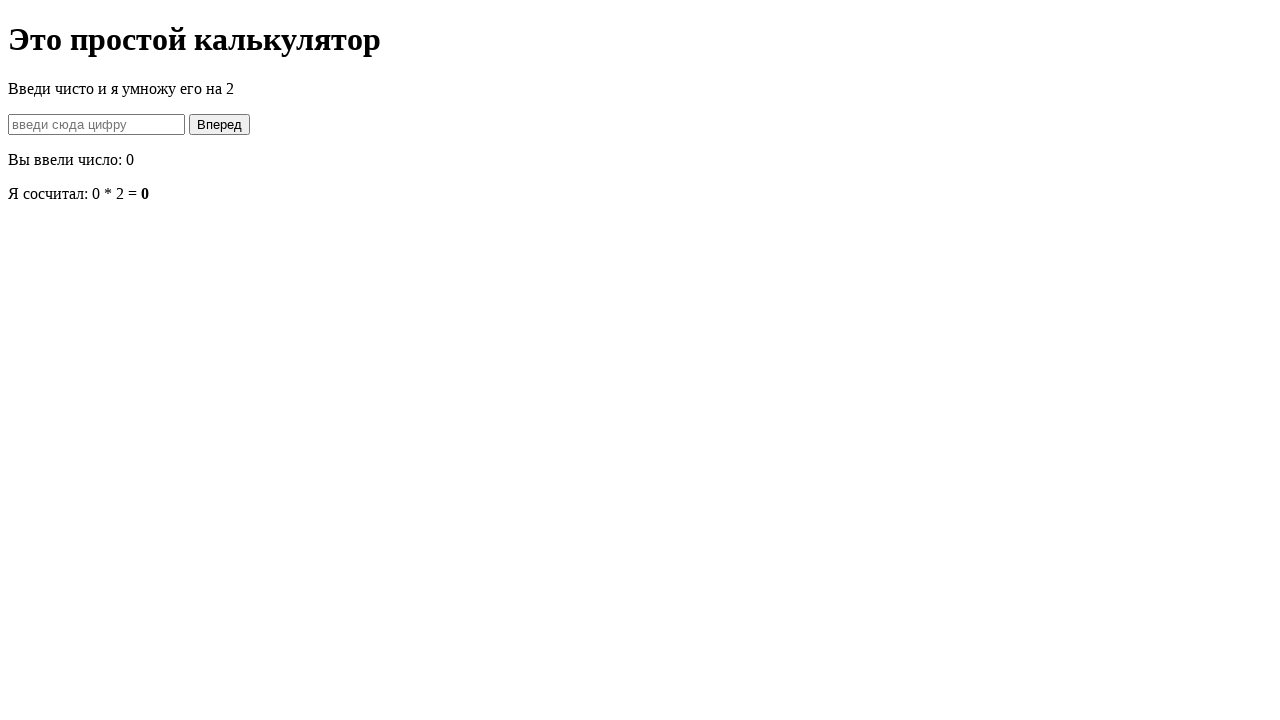

Entered number '9' into the input field on input
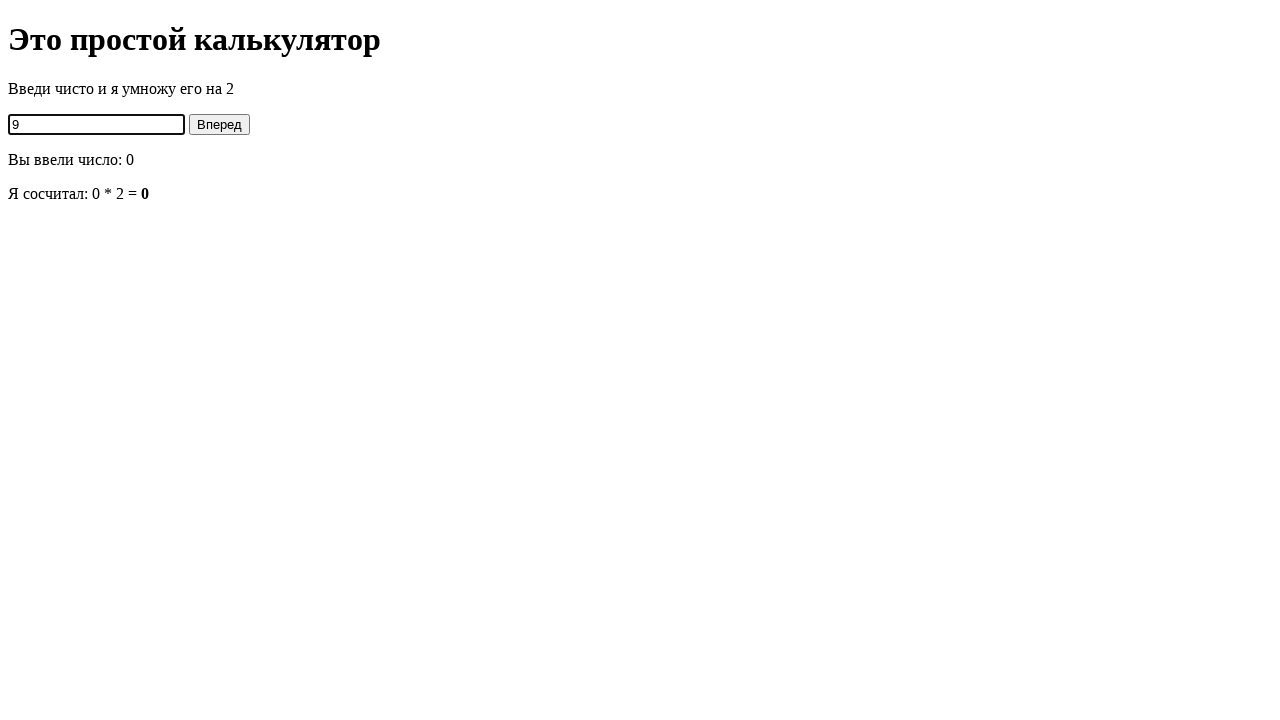

Clicked the calculate button at (220, 124) on form p button[value='calc']
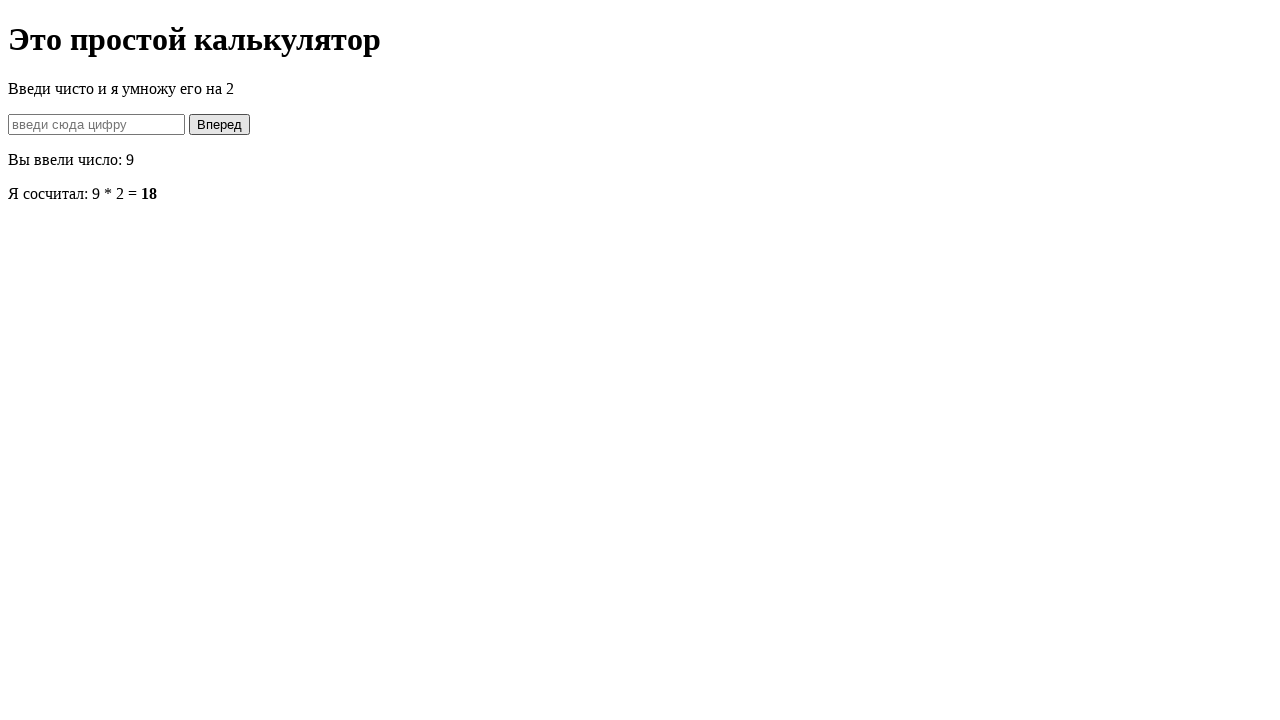

Result element loaded and is displayed
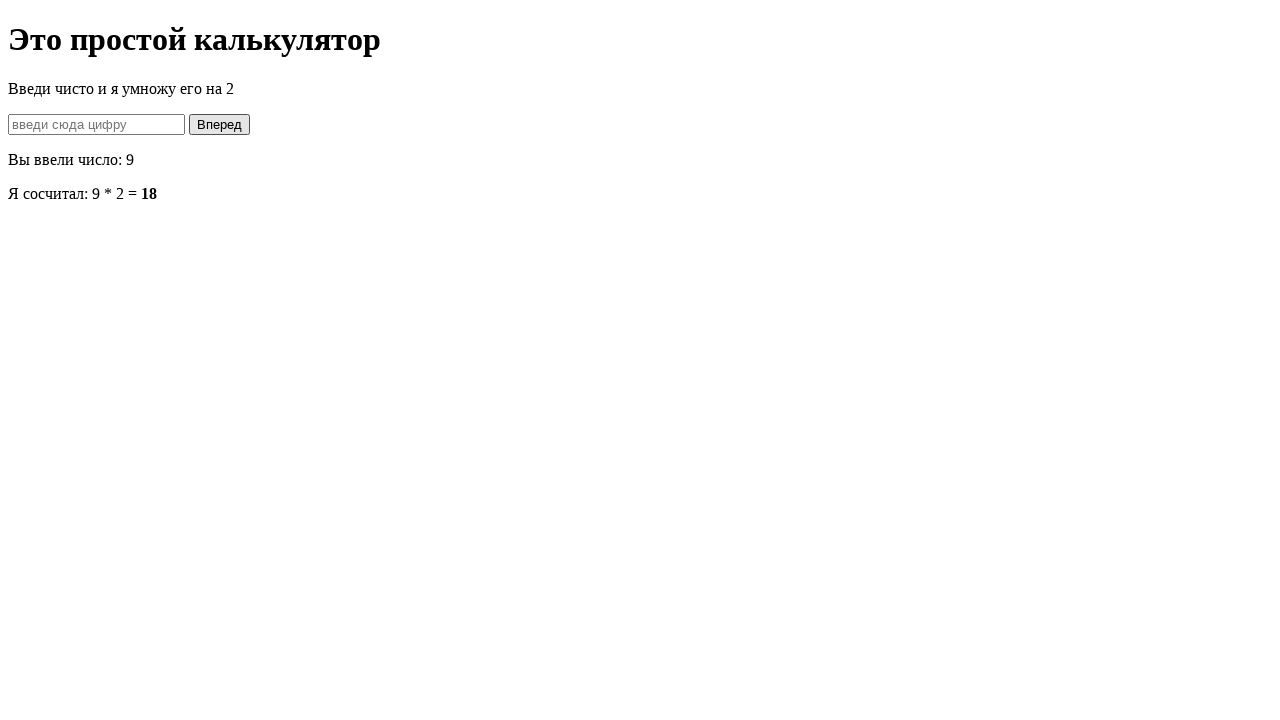

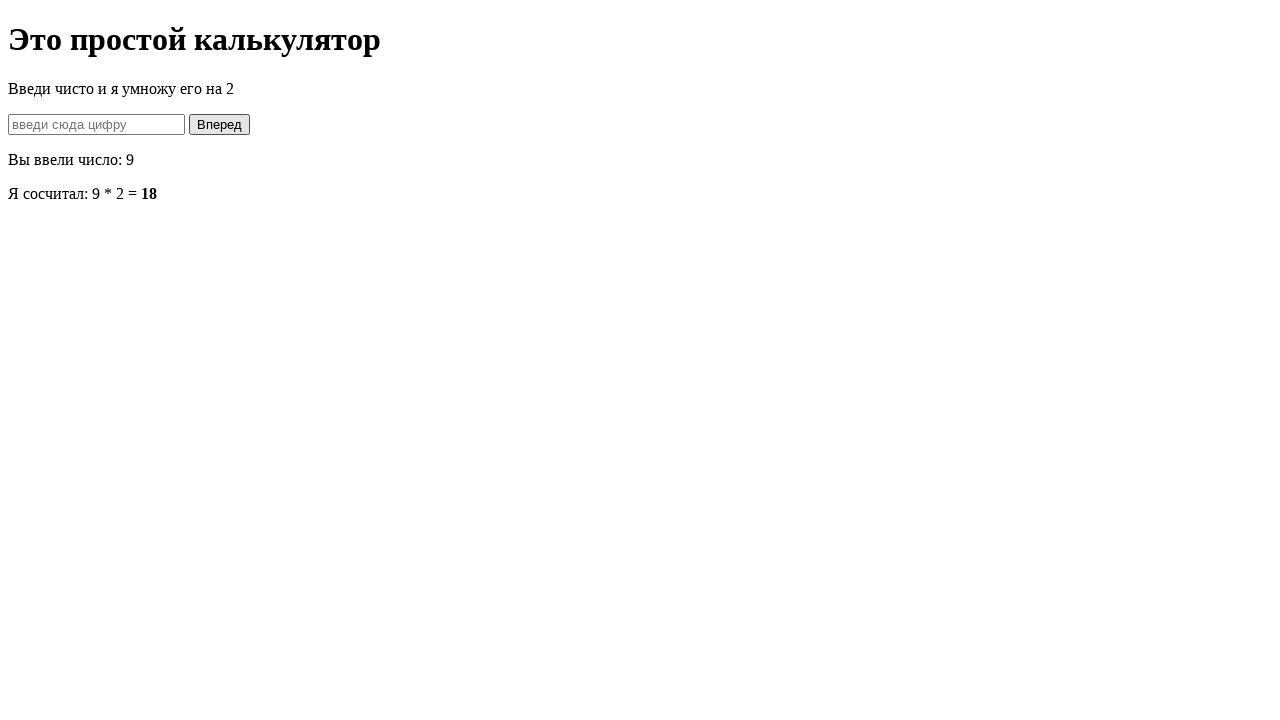